Navigates to the Applitools demo page and clicks the login button to access the app page. This is a demo/test site that doesn't require actual authentication.

Starting URL: https://demo.applitools.com

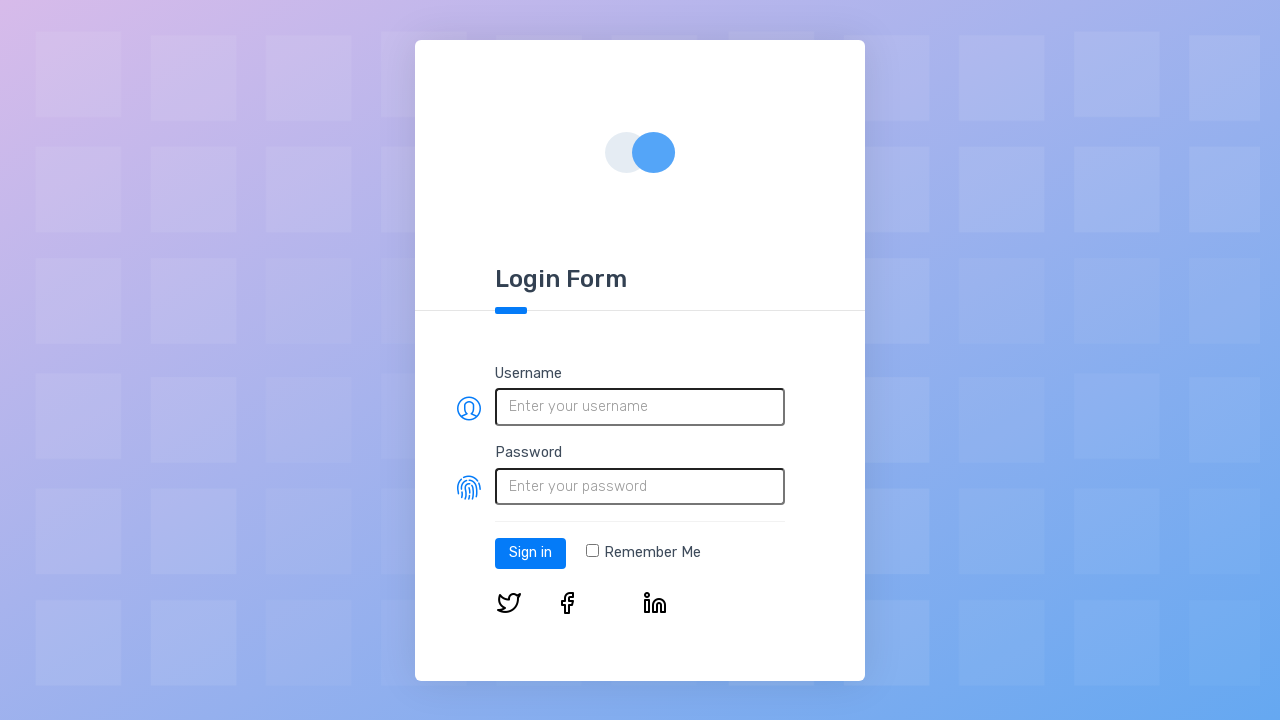

Login button element loaded on Applitools demo page
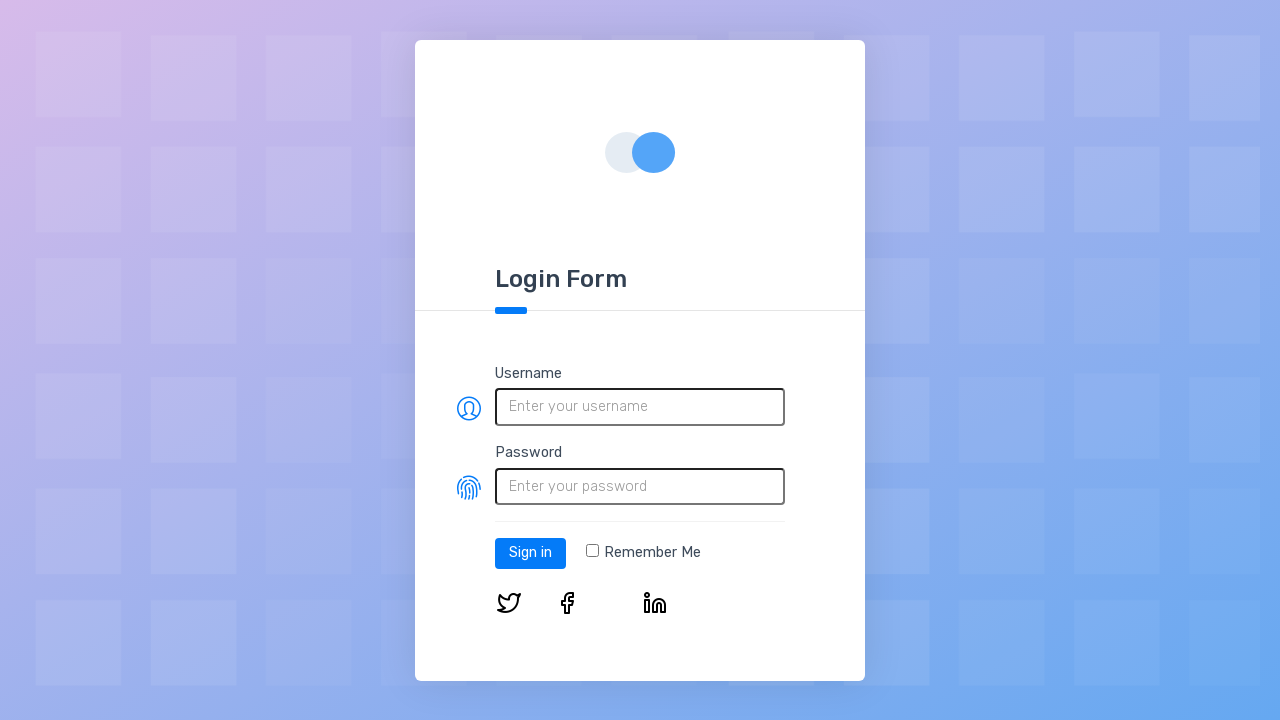

Clicked login button to access app page at (530, 553) on #log-in
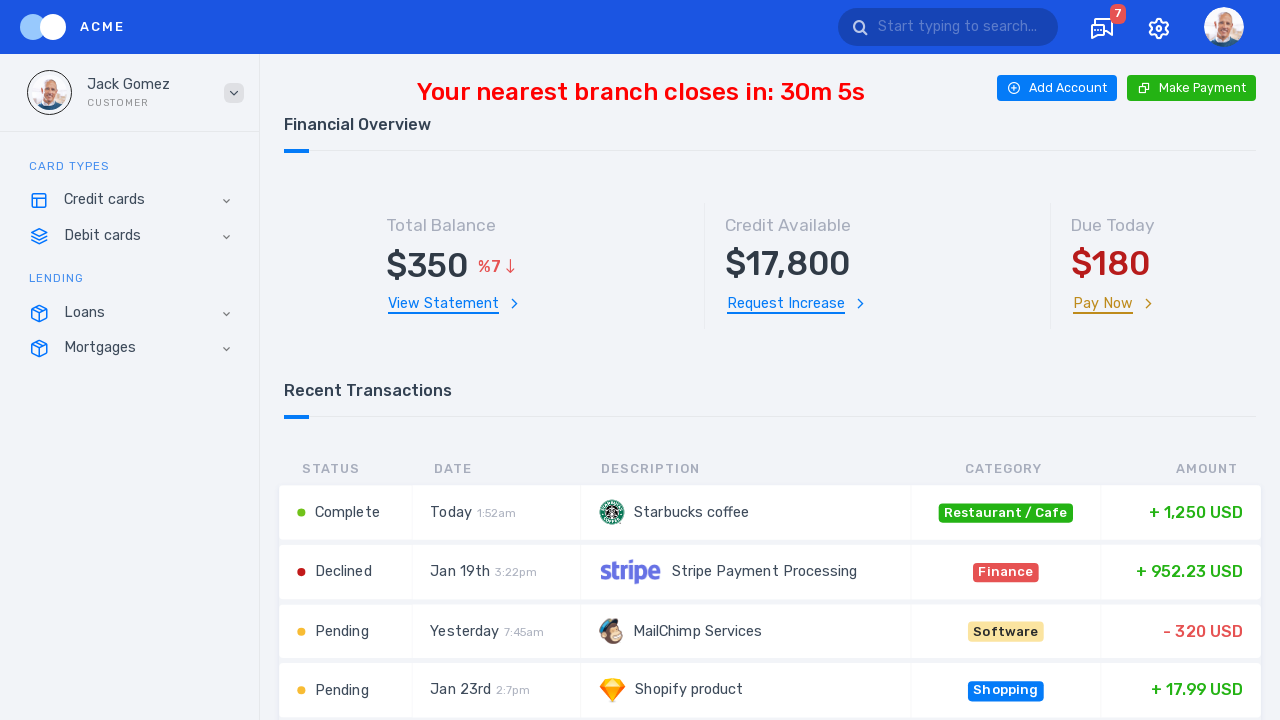

App page fully loaded after login
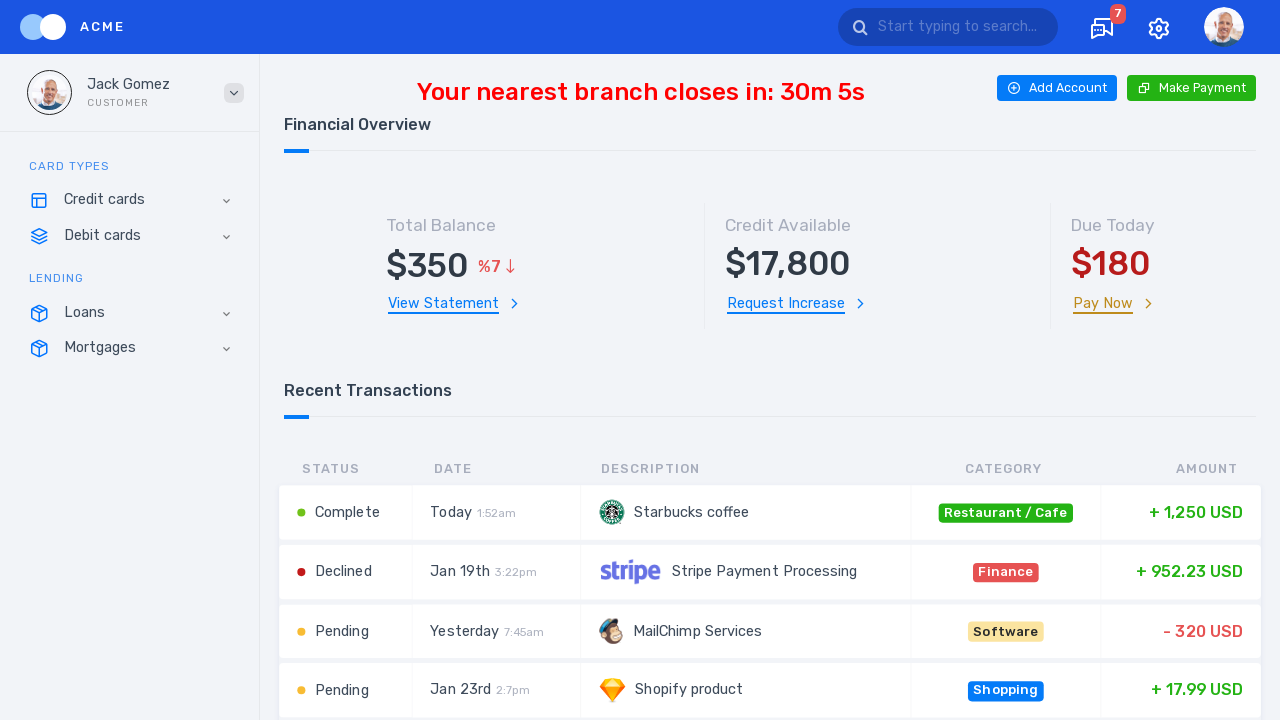

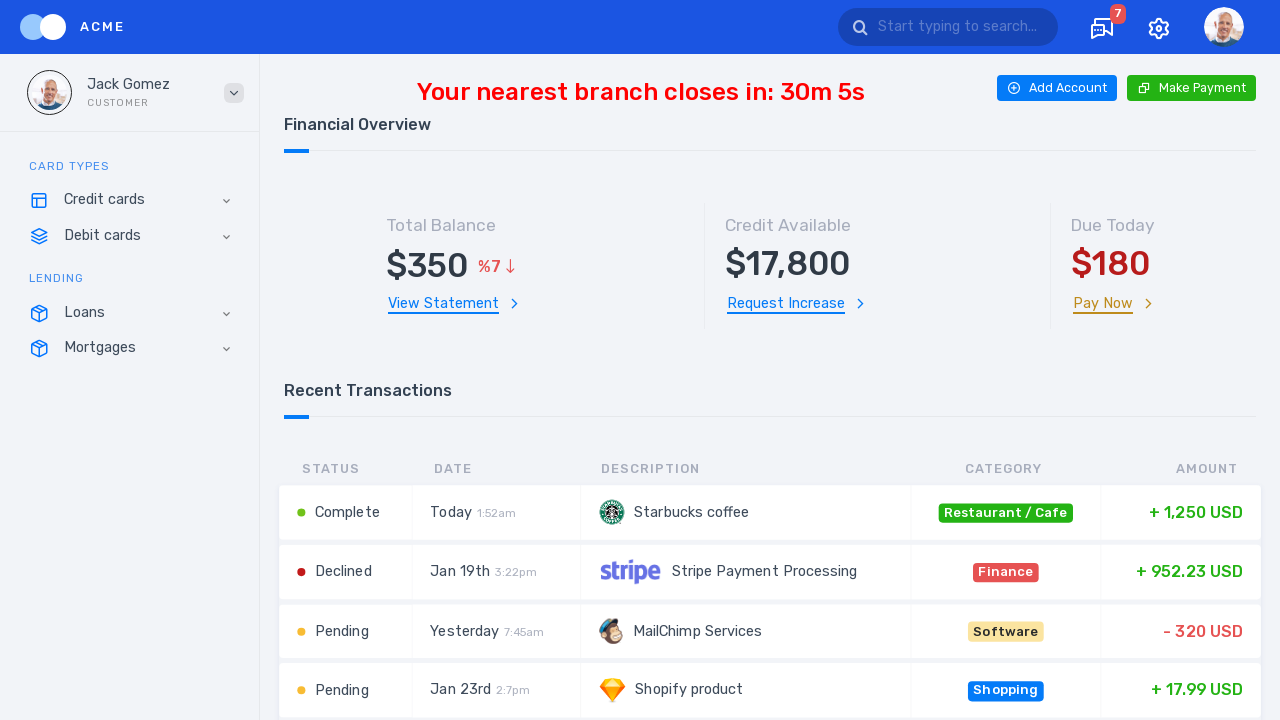